Tests registration form validation by submitting a form with digits in the first name field and verifying that registration fails with an error.

Starting URL: http://217.74.37.176/?route=account/register&language=ru-ru

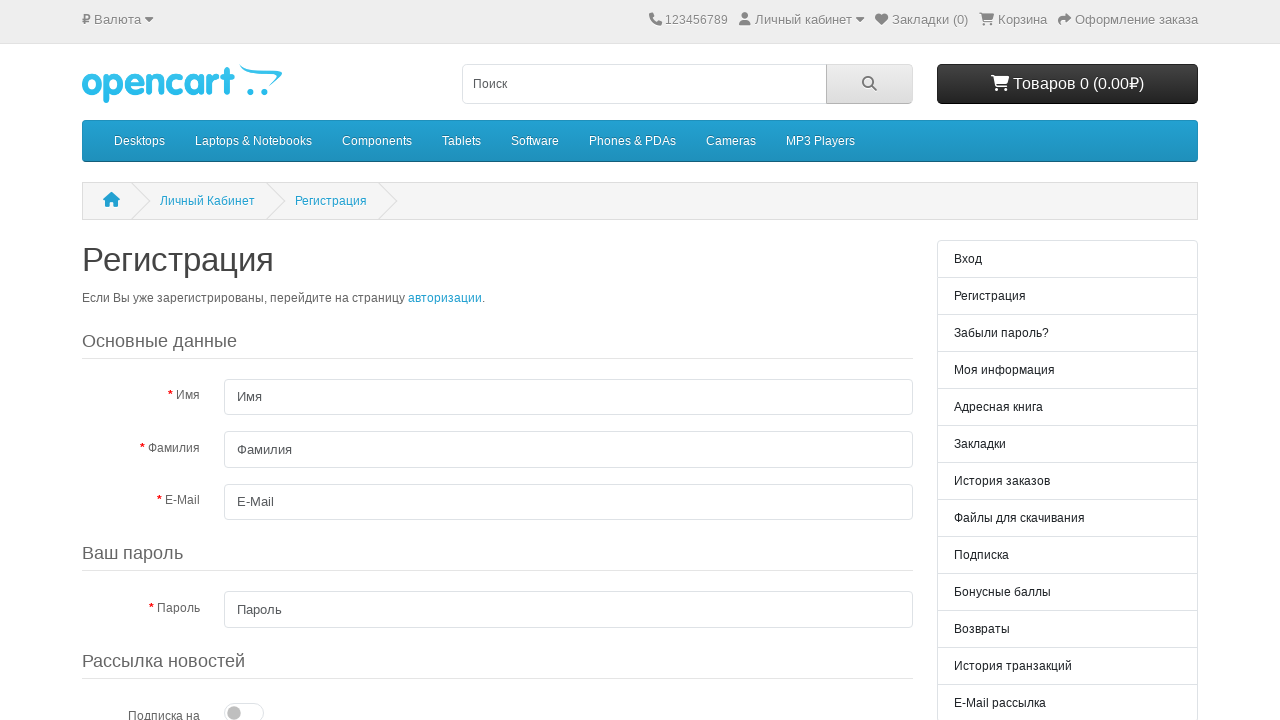

Scrolled down the registration form page
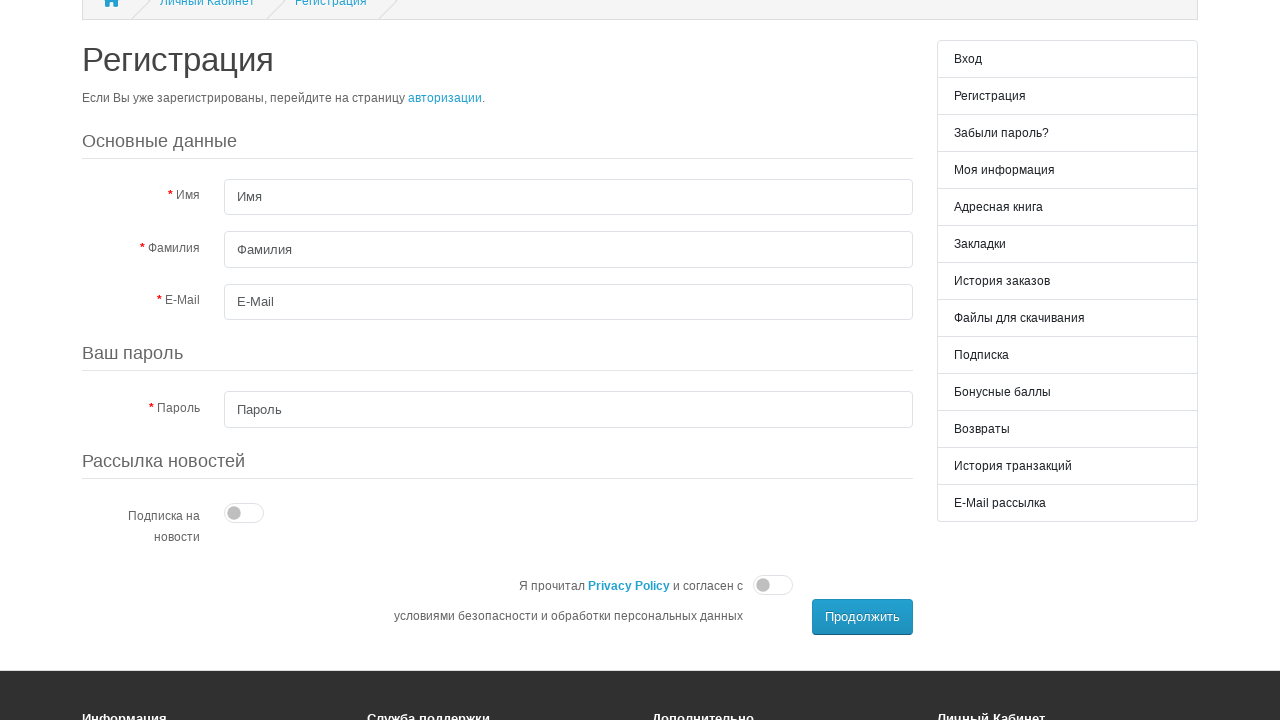

Filled first name field with digits '1234567890' (invalid input) on #input-firstname
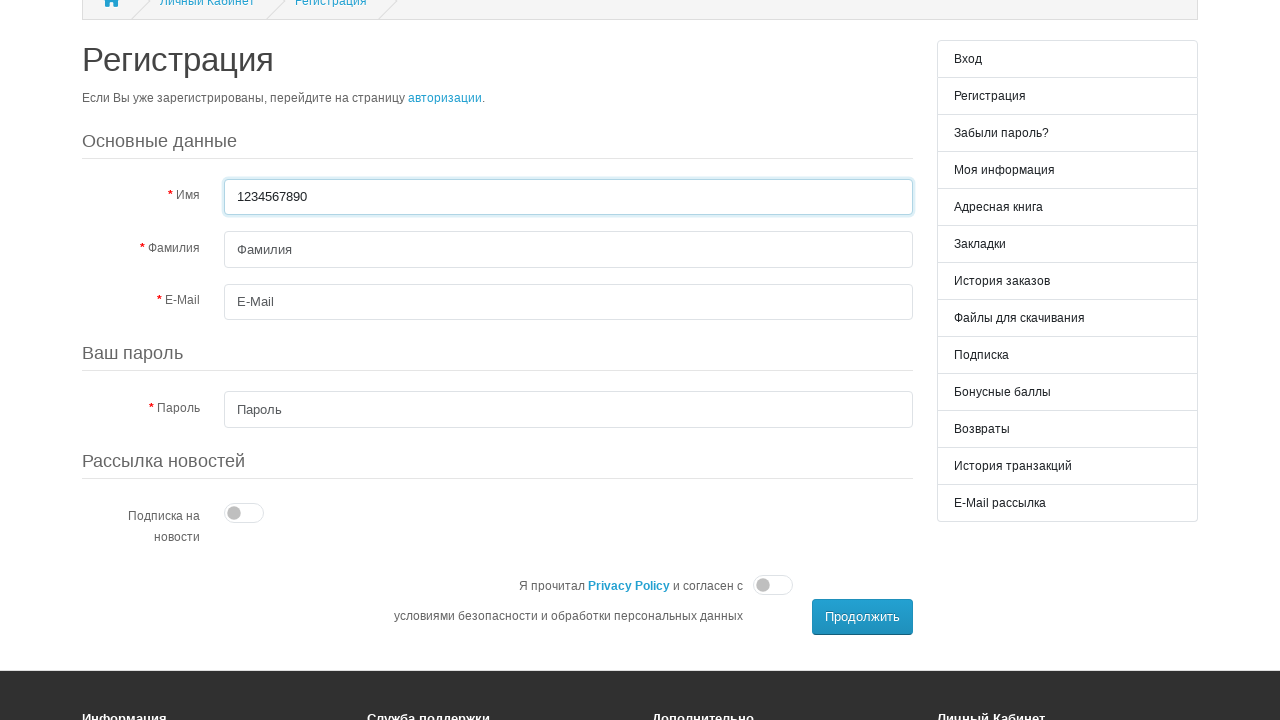

Filled last name field with 'Иванов' on #input-lastname
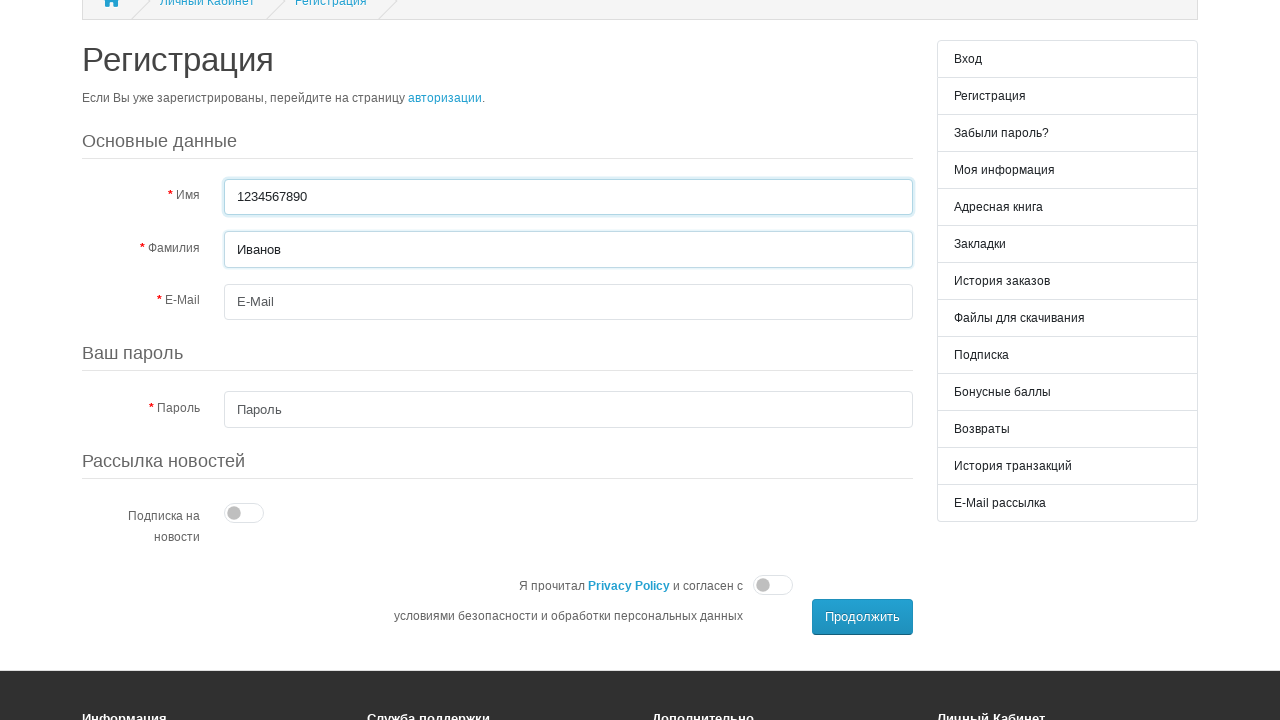

Filled email field with 'IvanIvan22222222@mail.ru' on #input-email
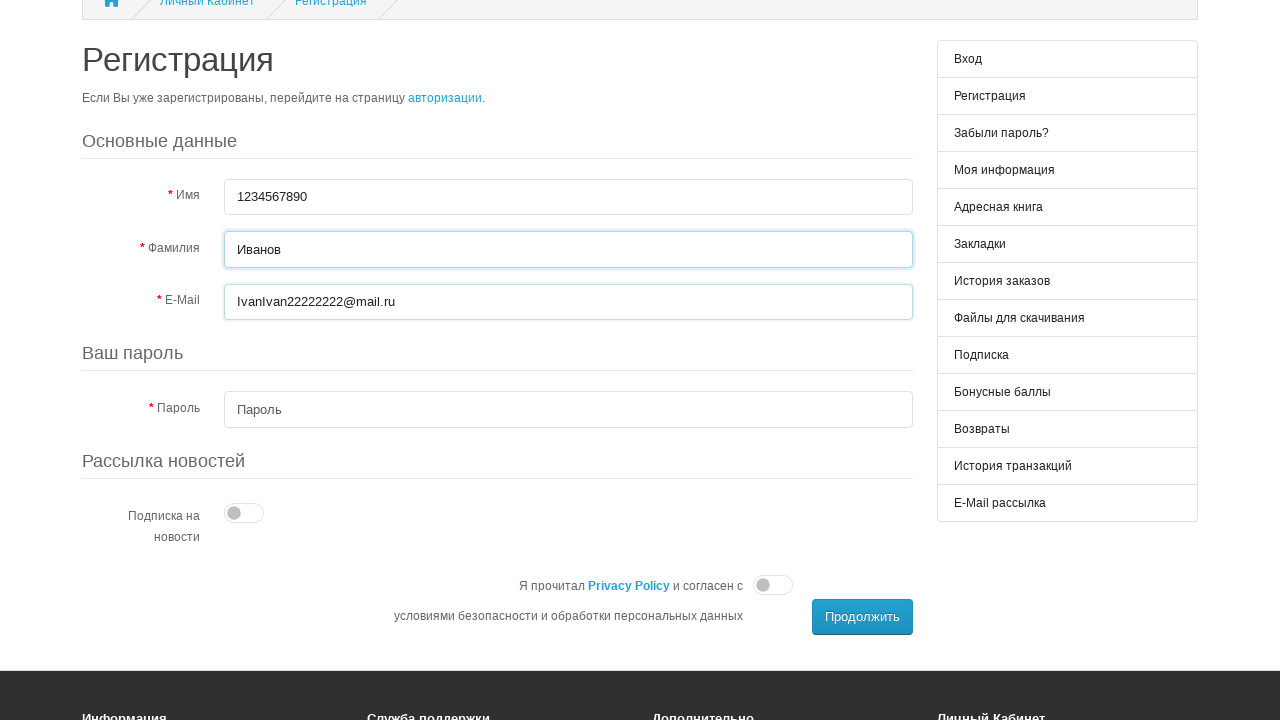

Filled password field with 'Q1w2e3l' on #input-password
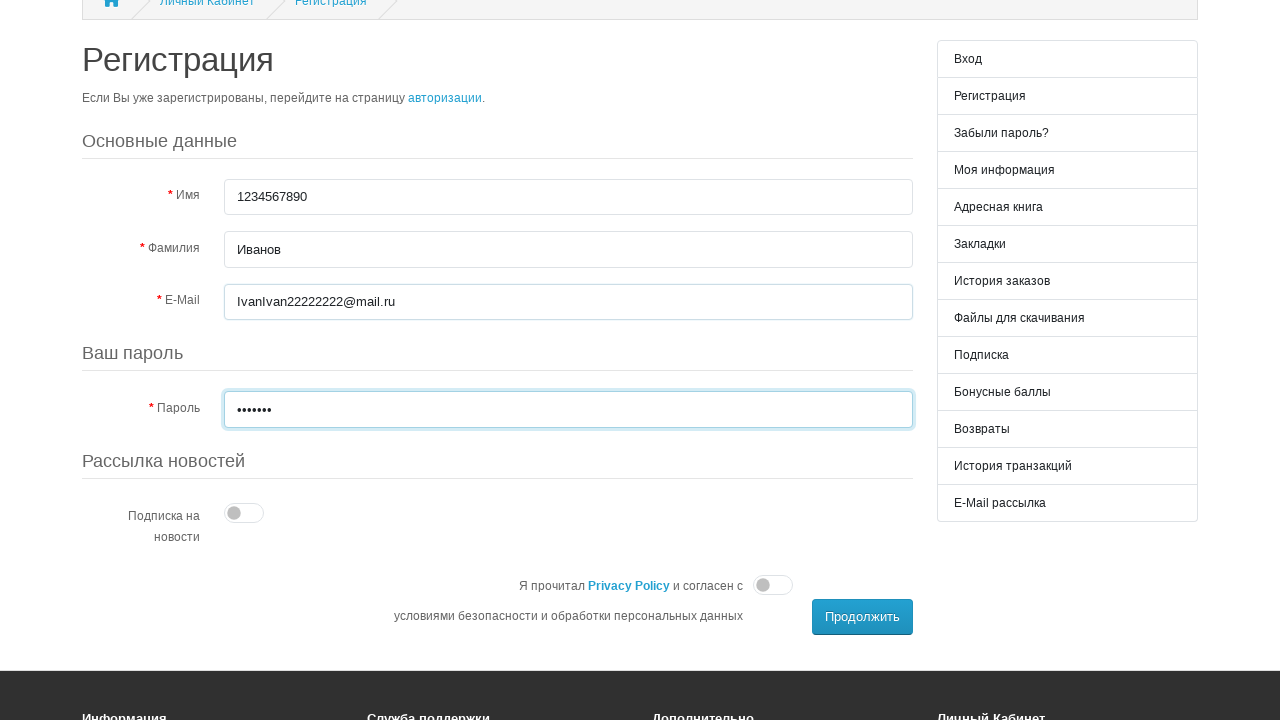

Checked newsletter checkbox at (244, 513) on #input-newsletter
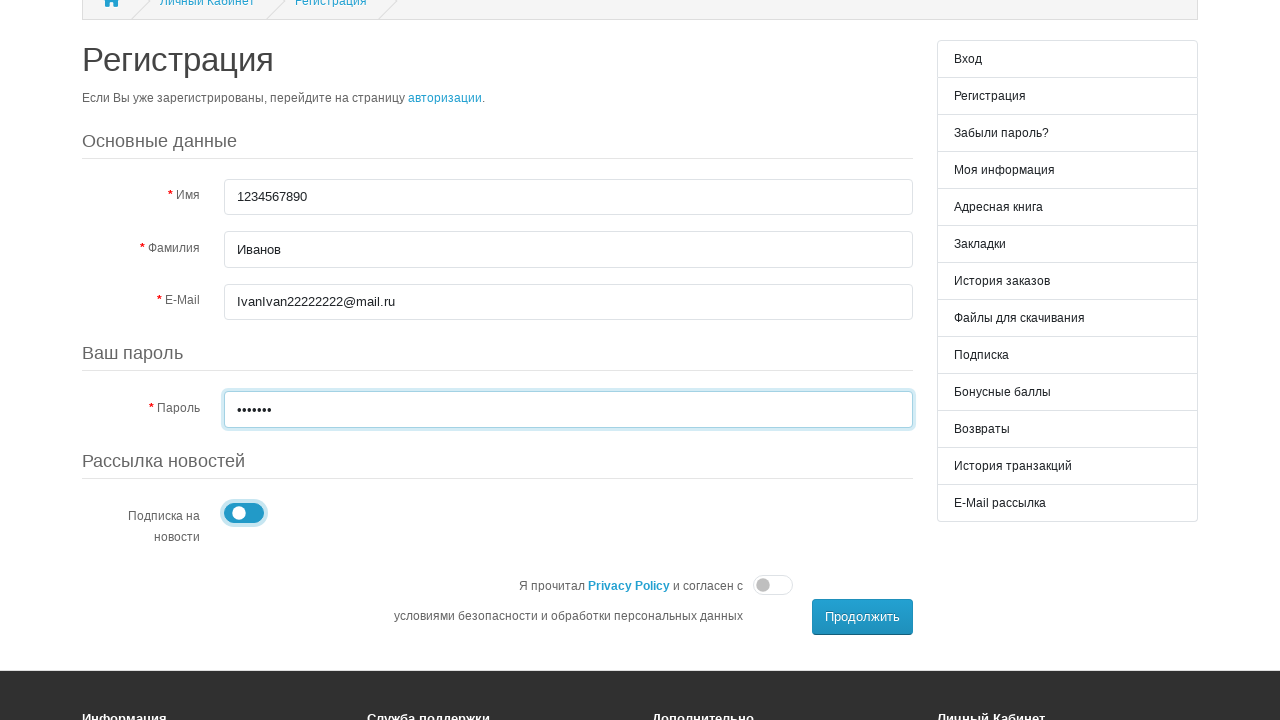

Checked agreement checkbox at (773, 585) on input[name='agree']
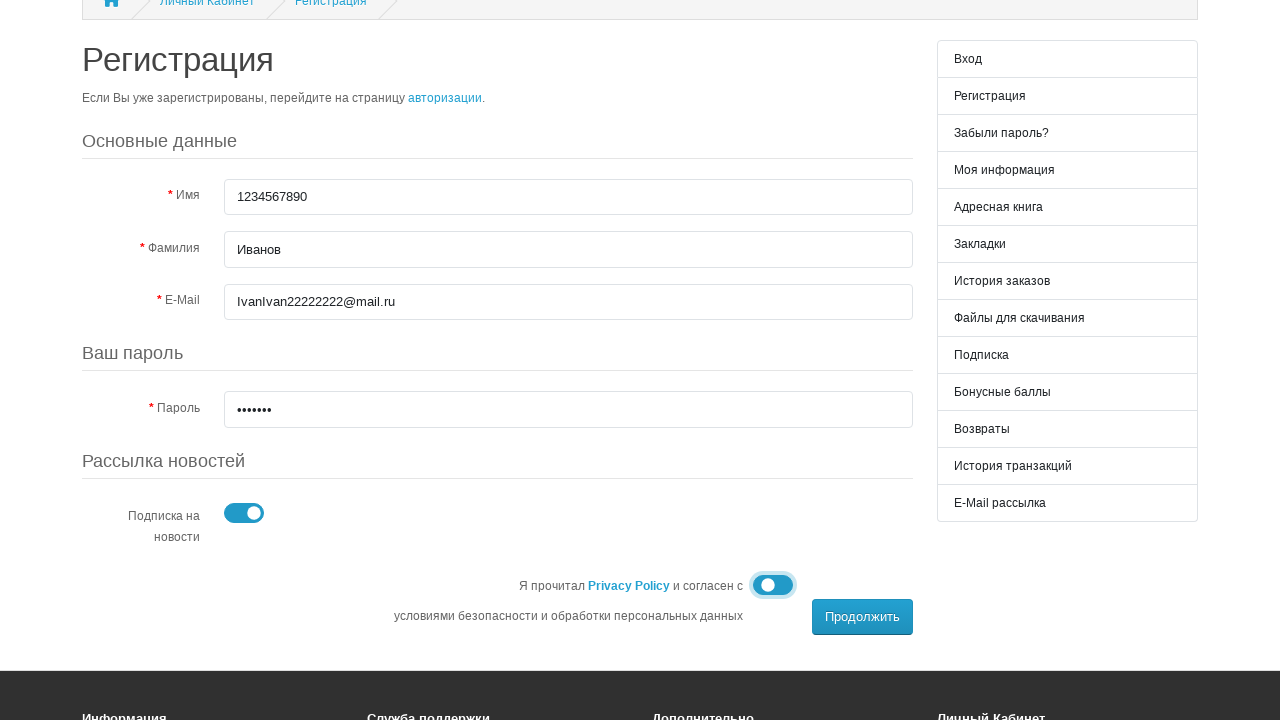

Clicked 'Продолжить' (Continue) button to submit registration form at (862, 617) on xpath=//button[text()='Продолжить']
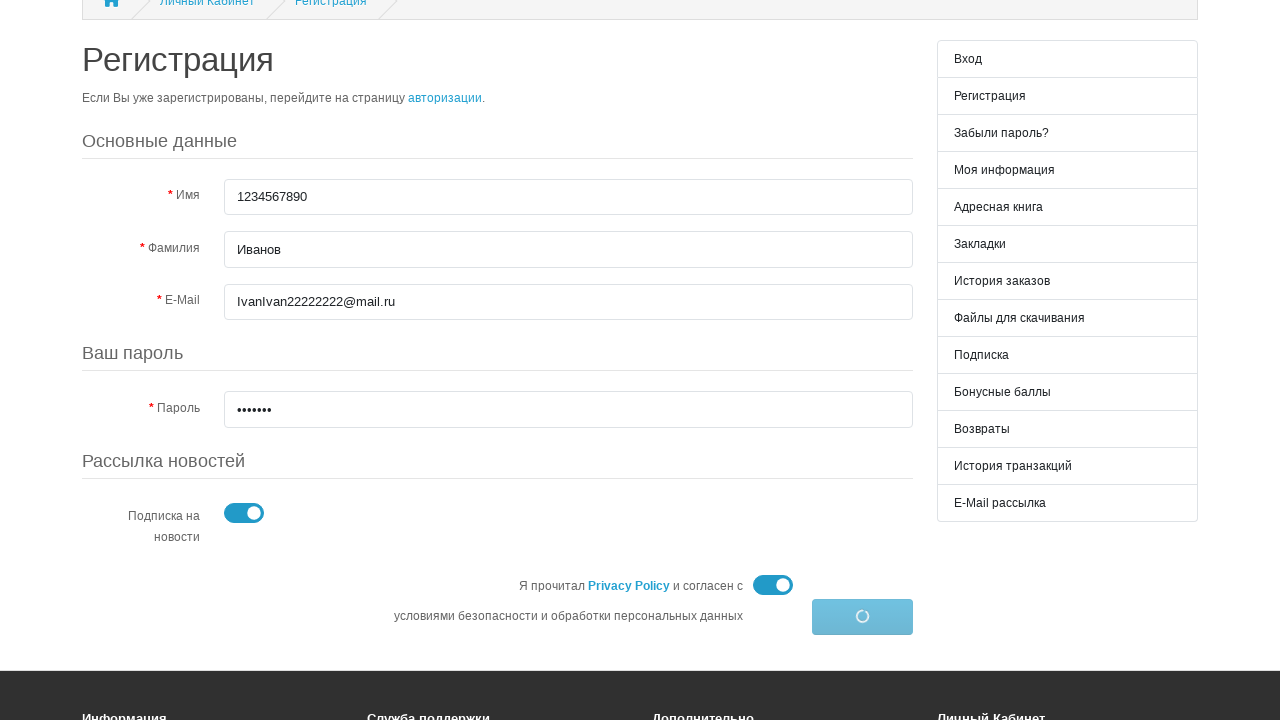

Registration failed - error message displayed (digits in first name validation)
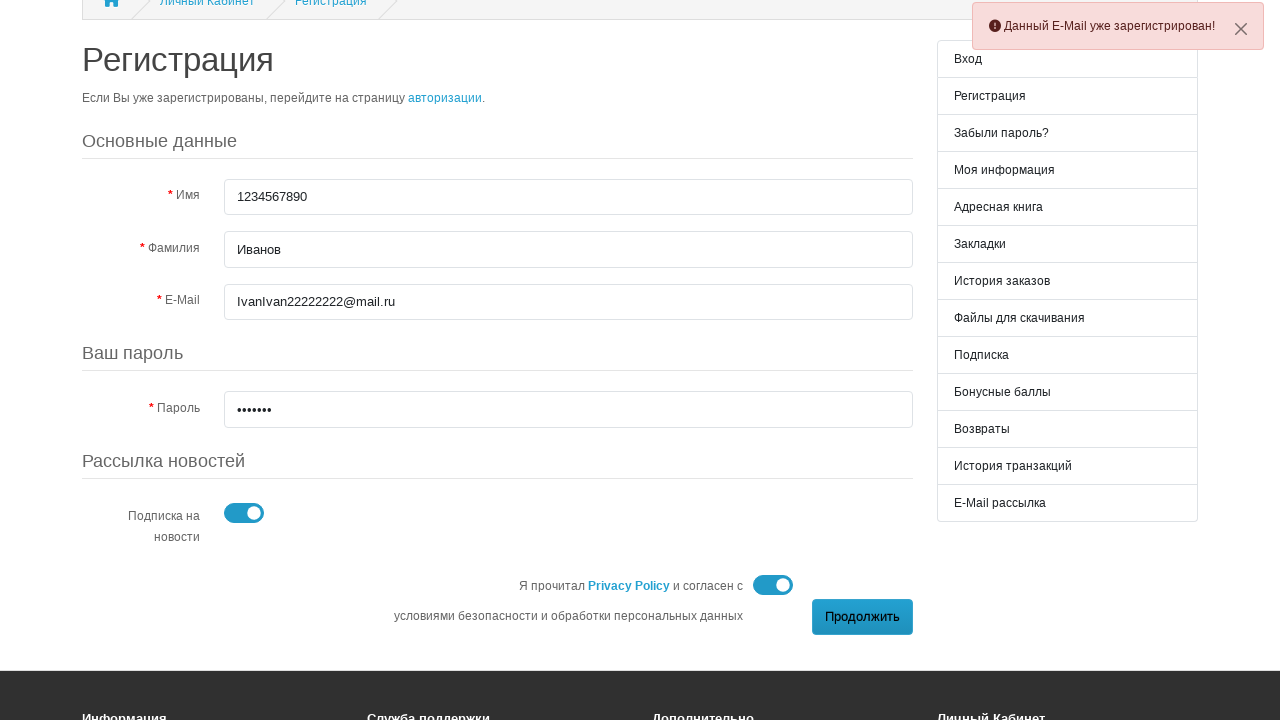

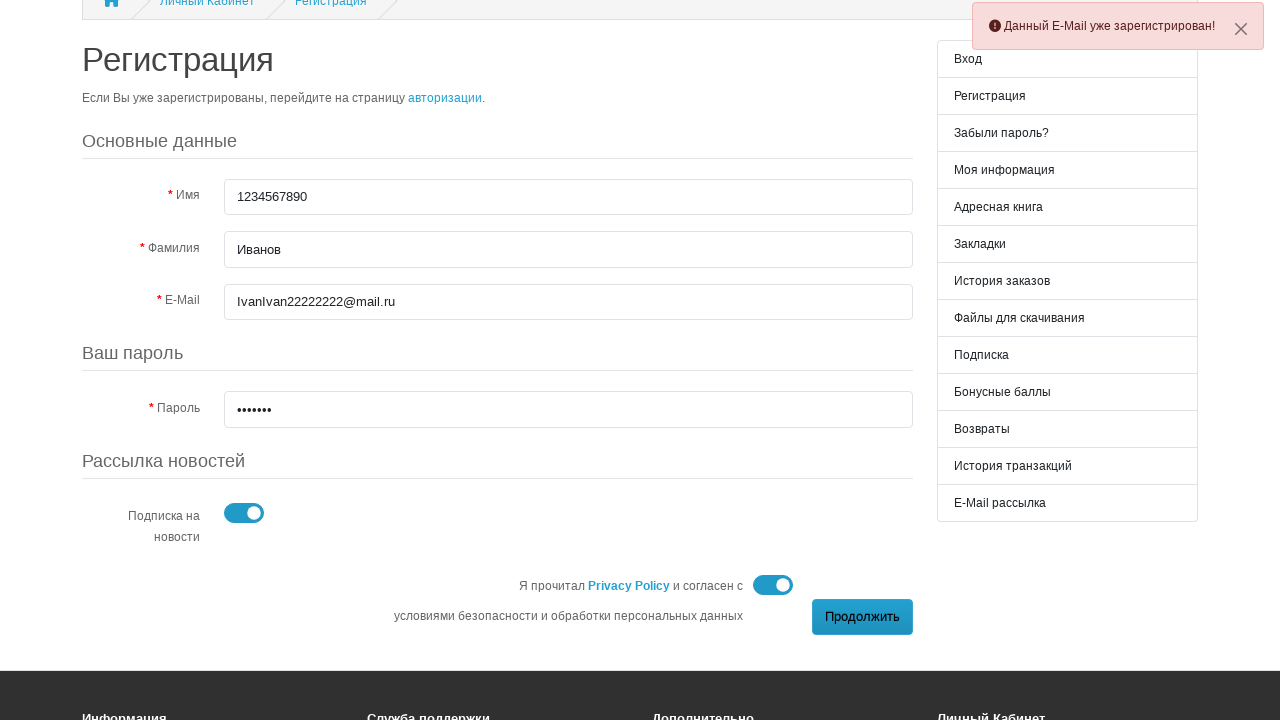